Tests deleting a to-do item by hovering over it and clicking the destroy button

Starting URL: https://todomvc.com/examples/react/dist/#/

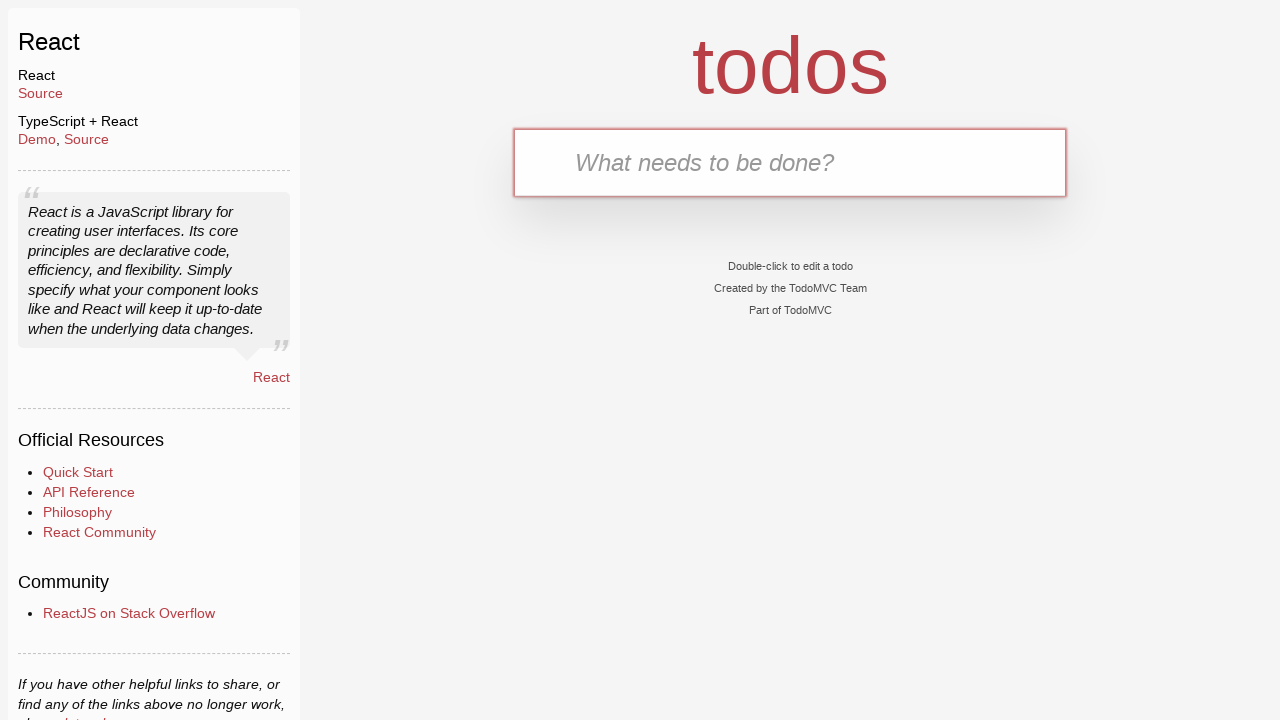

Filled new todo input field with 'Delete me' on .new-todo
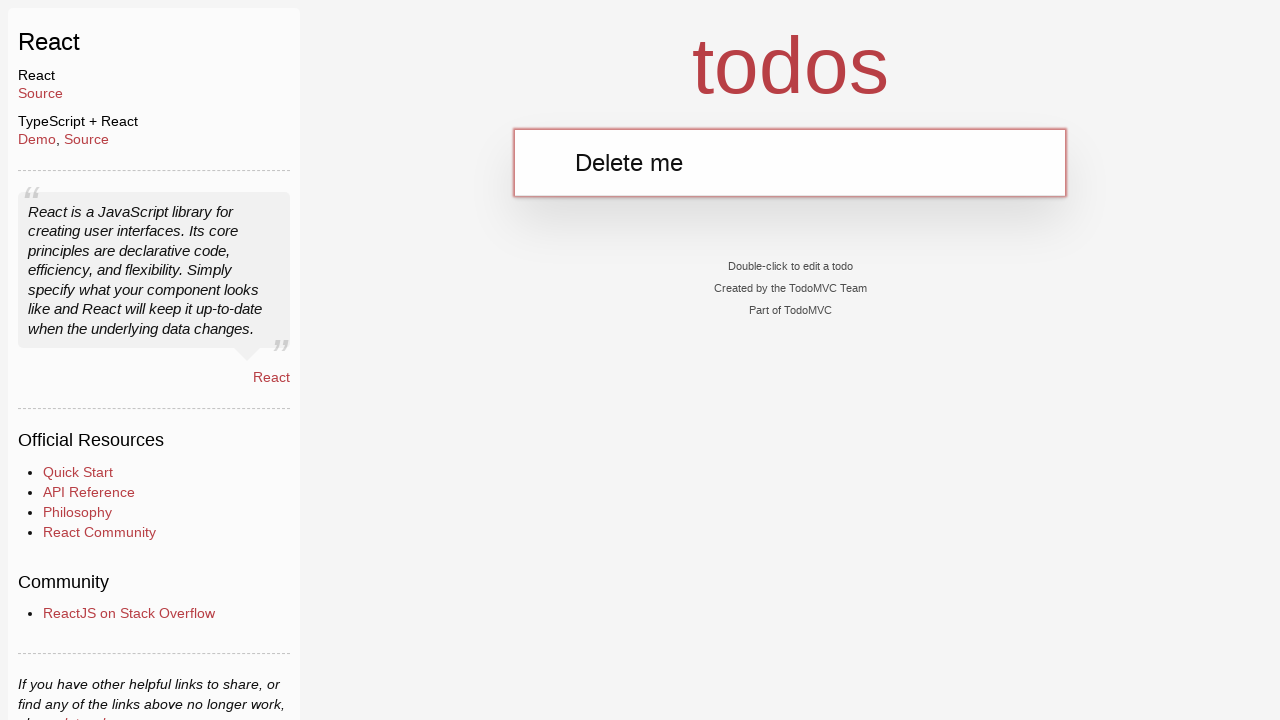

Pressed Enter to create the new todo item
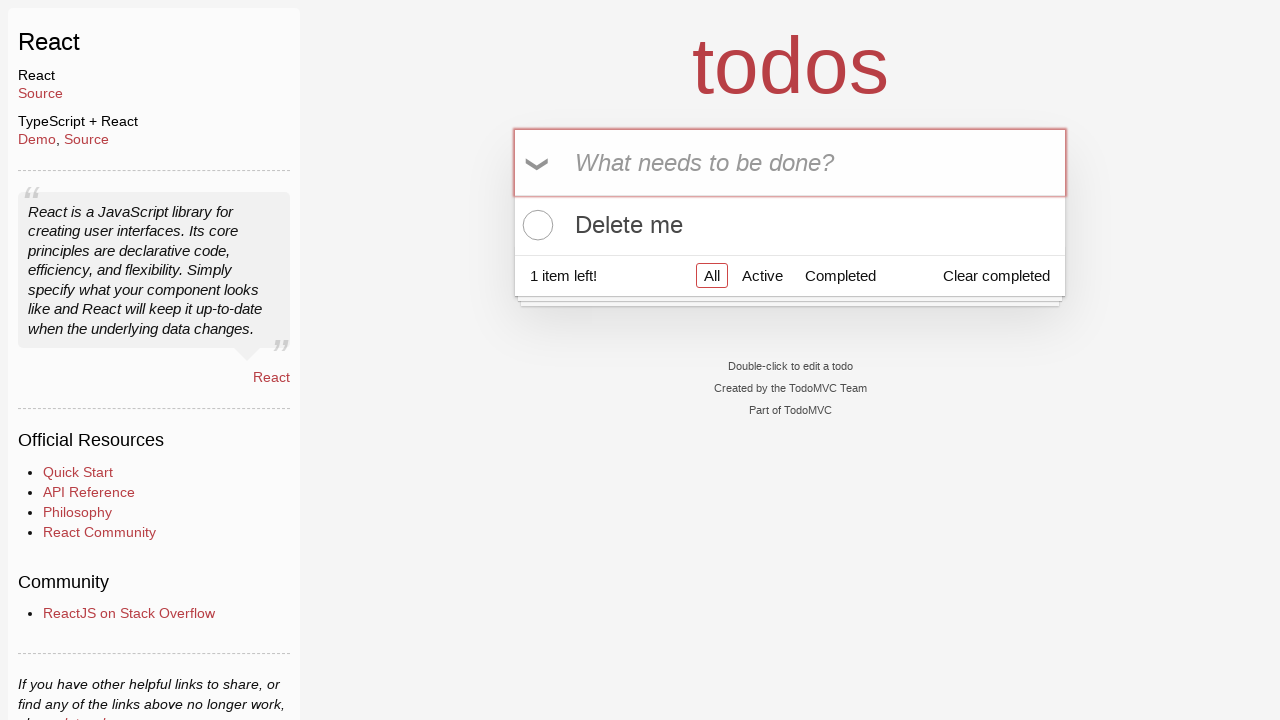

Todo item appeared in the list
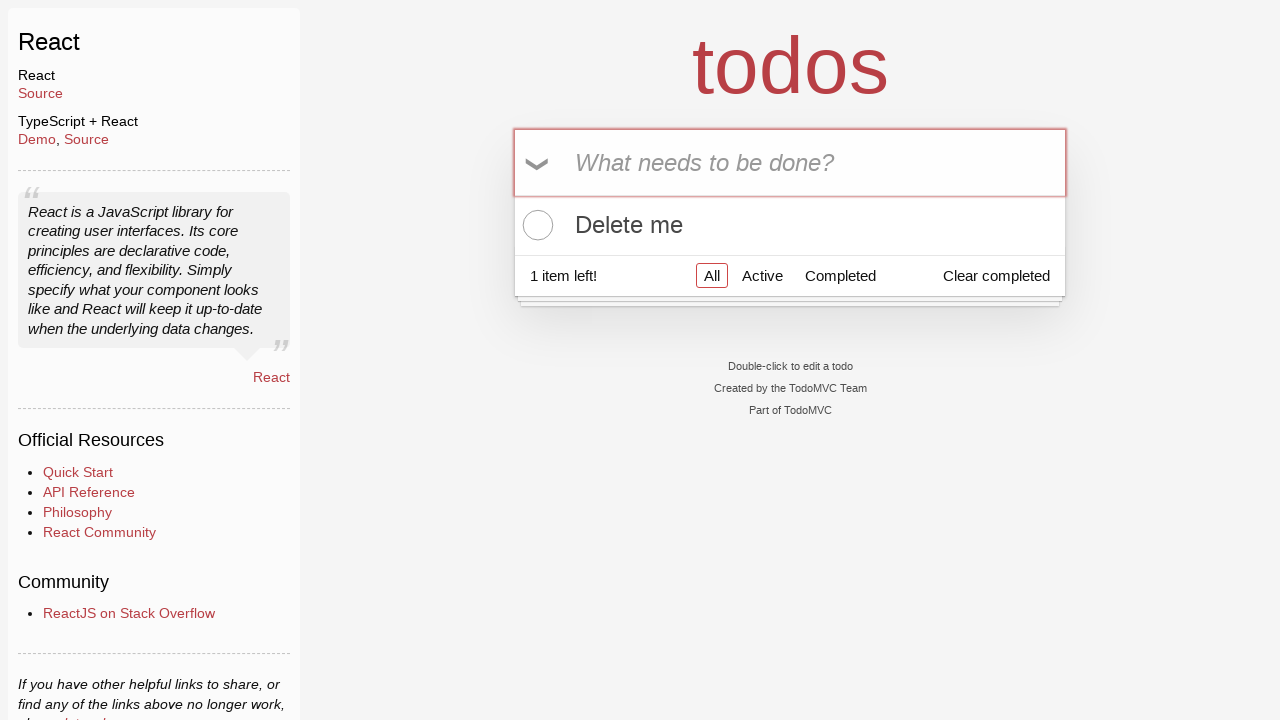

Hovered over the todo item to reveal the destroy button at (790, 225) on .todo-list li
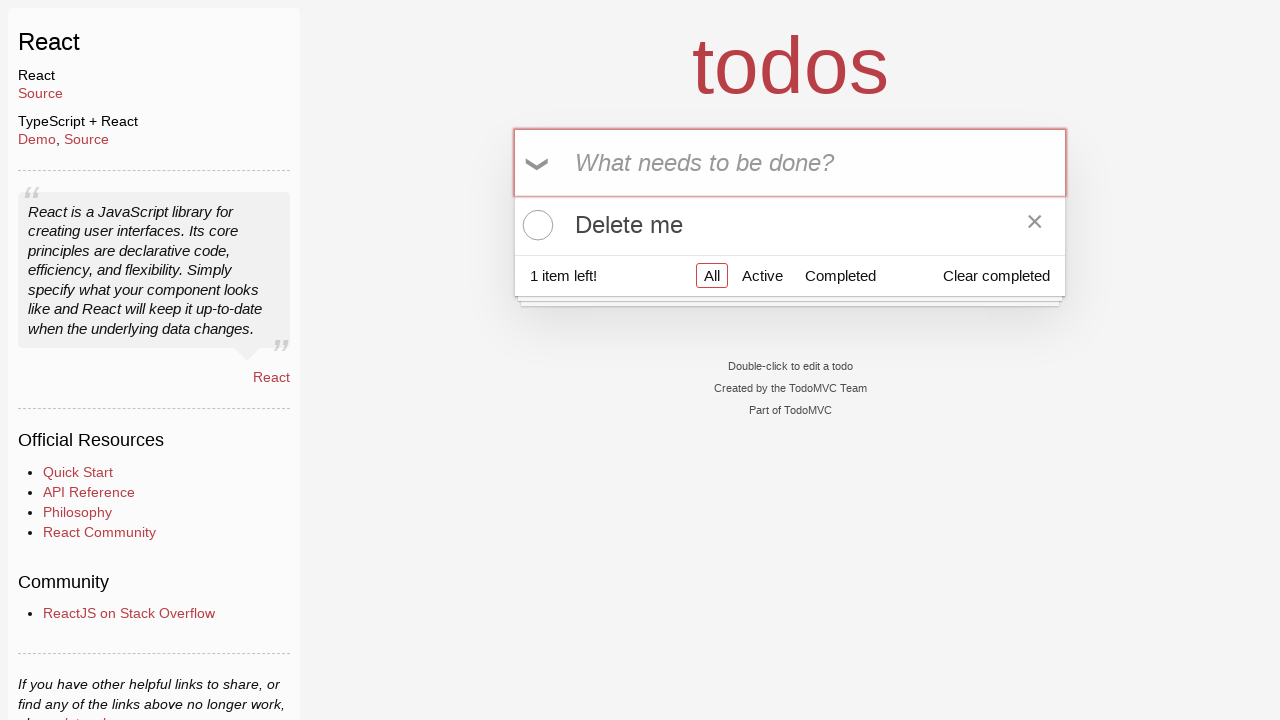

Clicked the destroy button to delete the todo item at (1035, 225) on .destroy
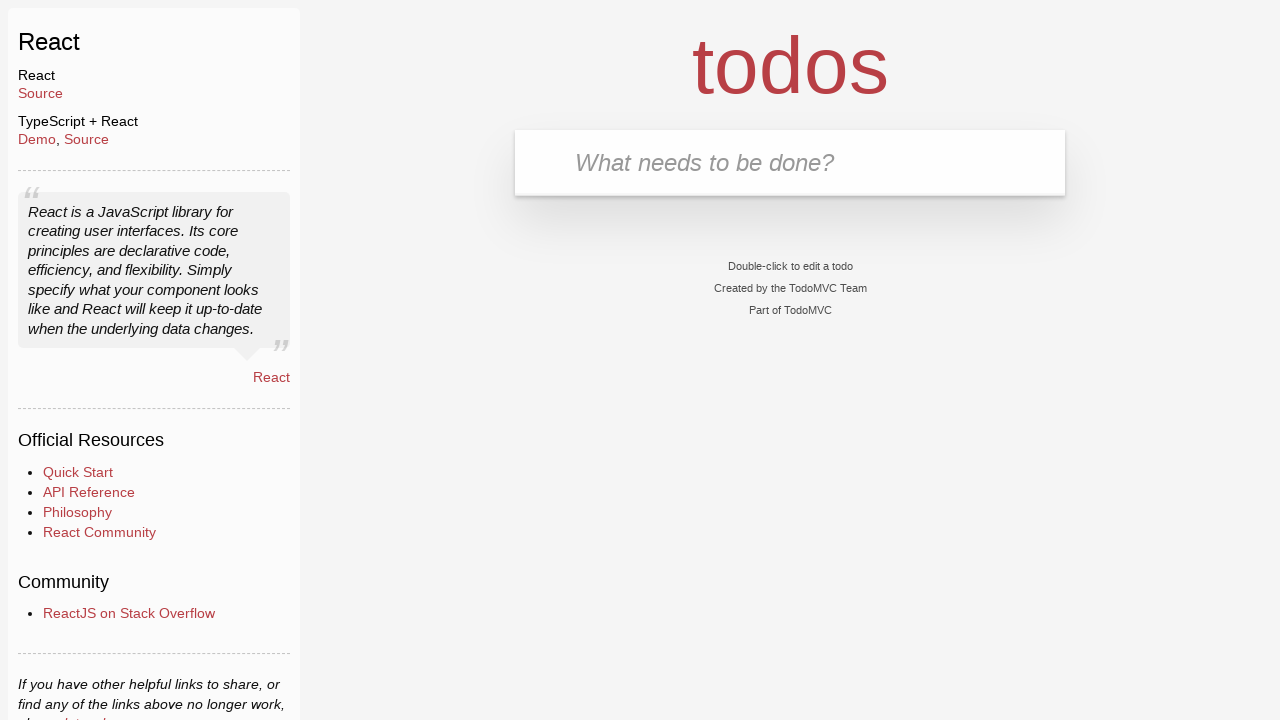

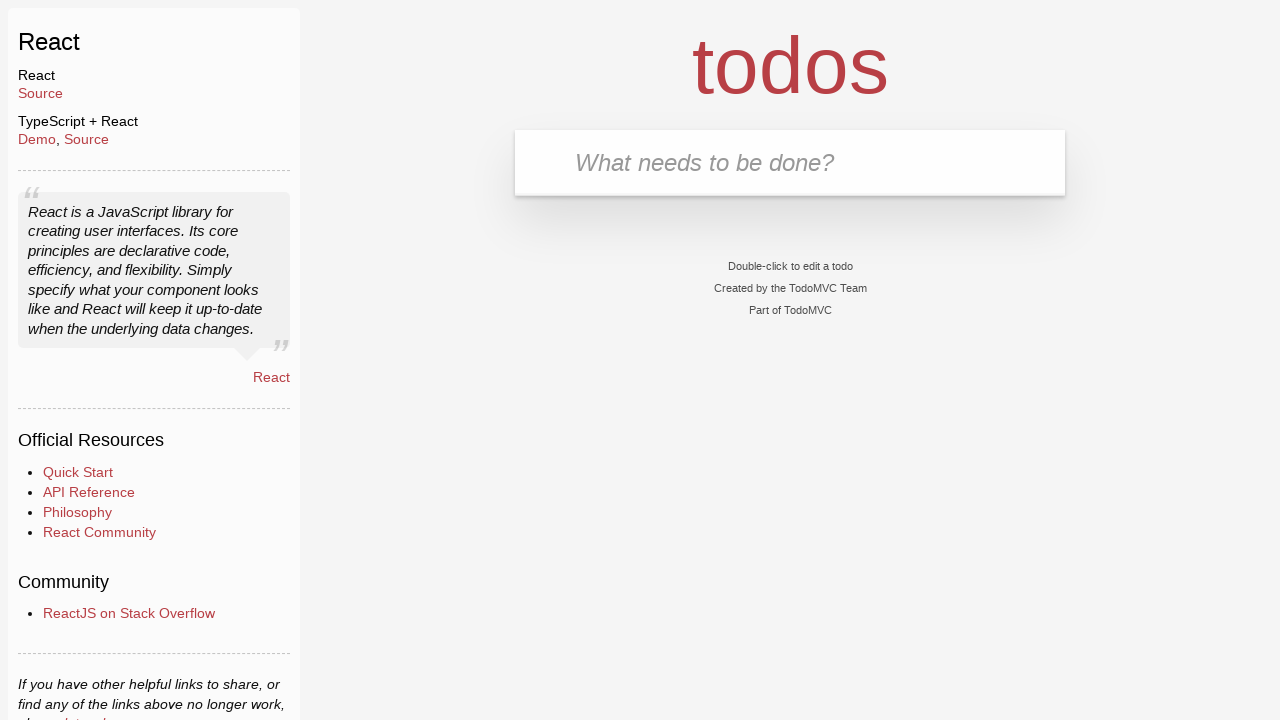